Tests button interactions including single click, double click, and right click on different buttons

Starting URL: https://www.tutorialspoint.com/selenium/practice/slider.php

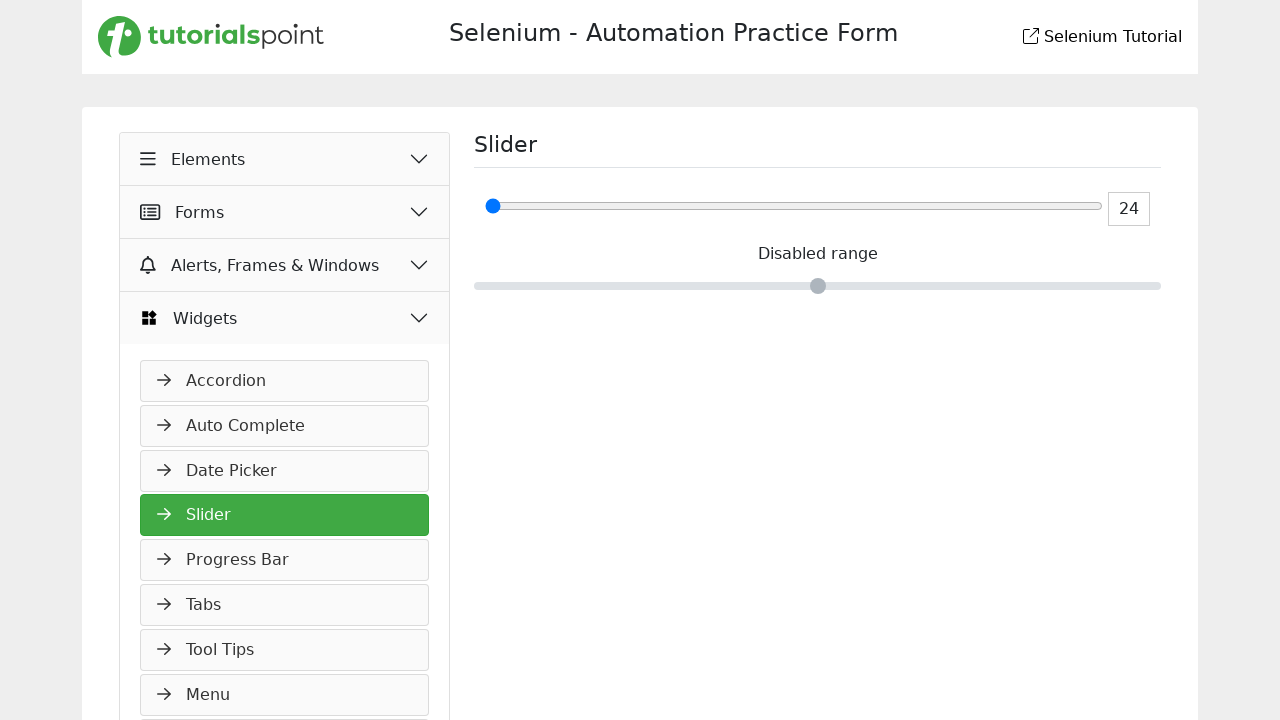

Clicked Elements button at (285, 159) on xpath=//button[normalize-space()='Elements']
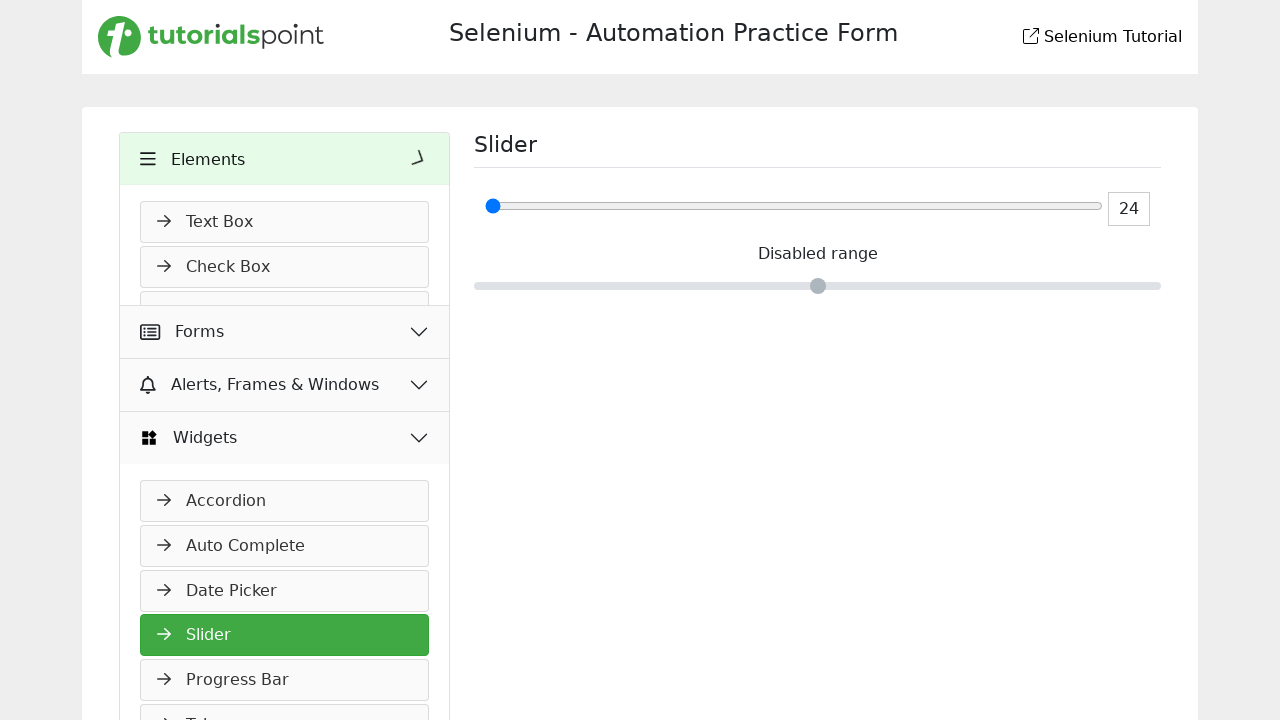

Clicked Buttons link at (285, 402) on xpath=//a[normalize-space()='Buttons']
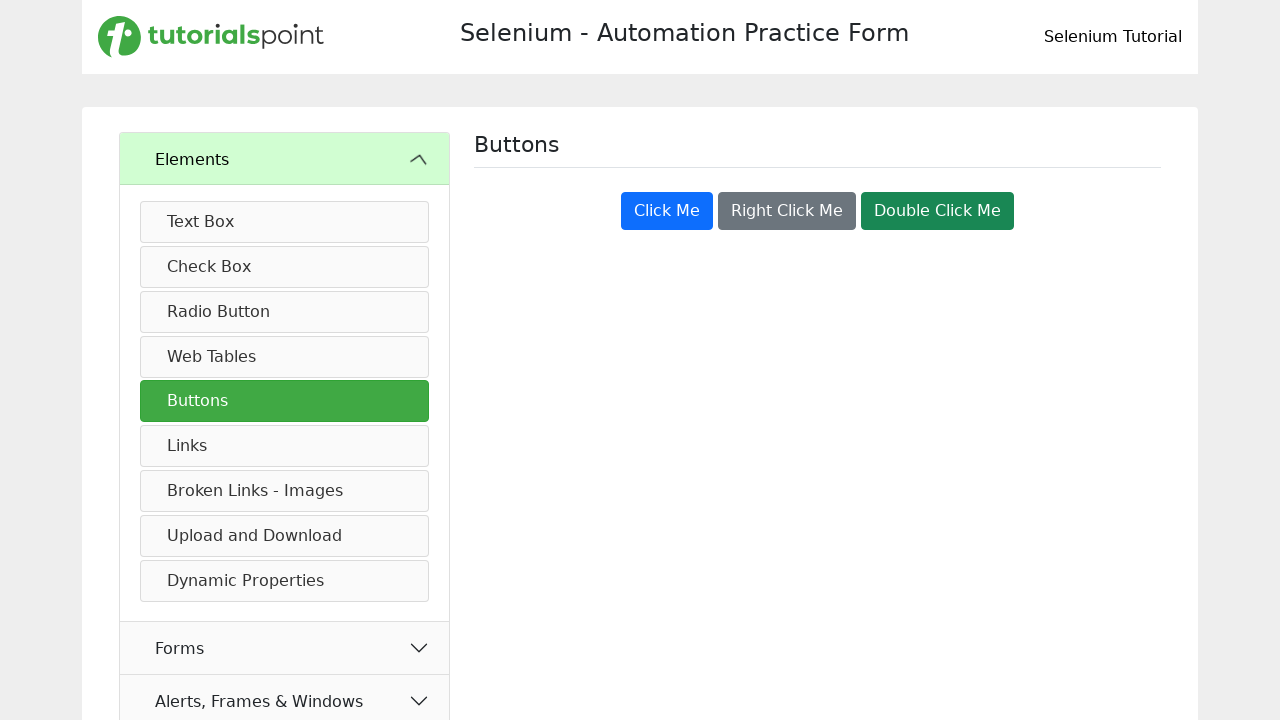

Single clicked on Click Me button at (667, 211) on xpath=//button[normalize-space()='Click Me']
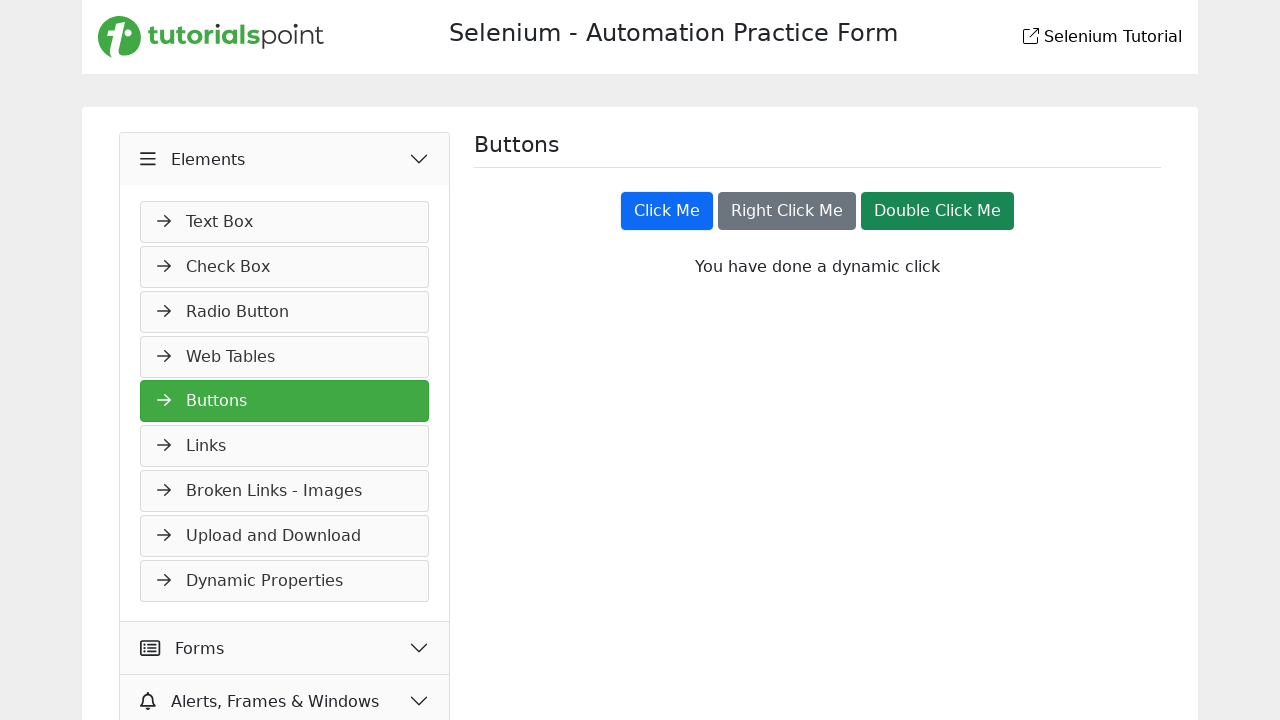

Welcome div appeared after single click
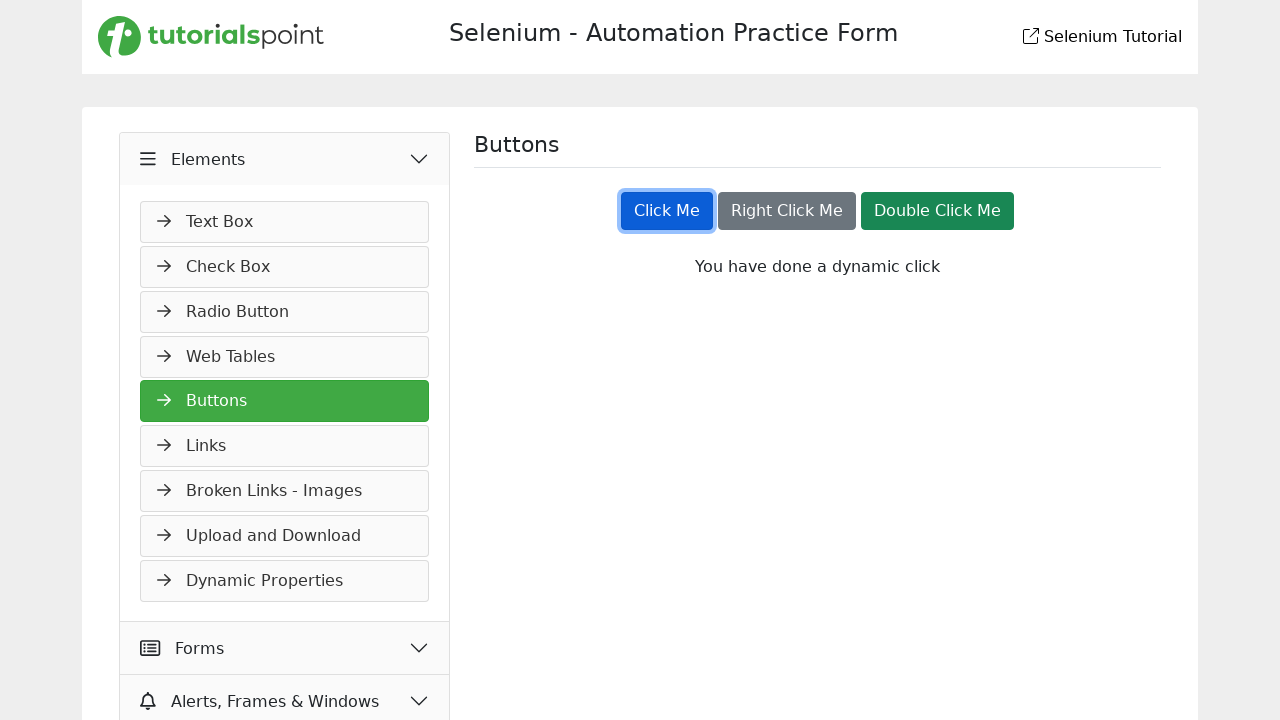

Double clicked on Double Click Me button at (938, 211) on xpath=//button[normalize-space()='Double Click Me']
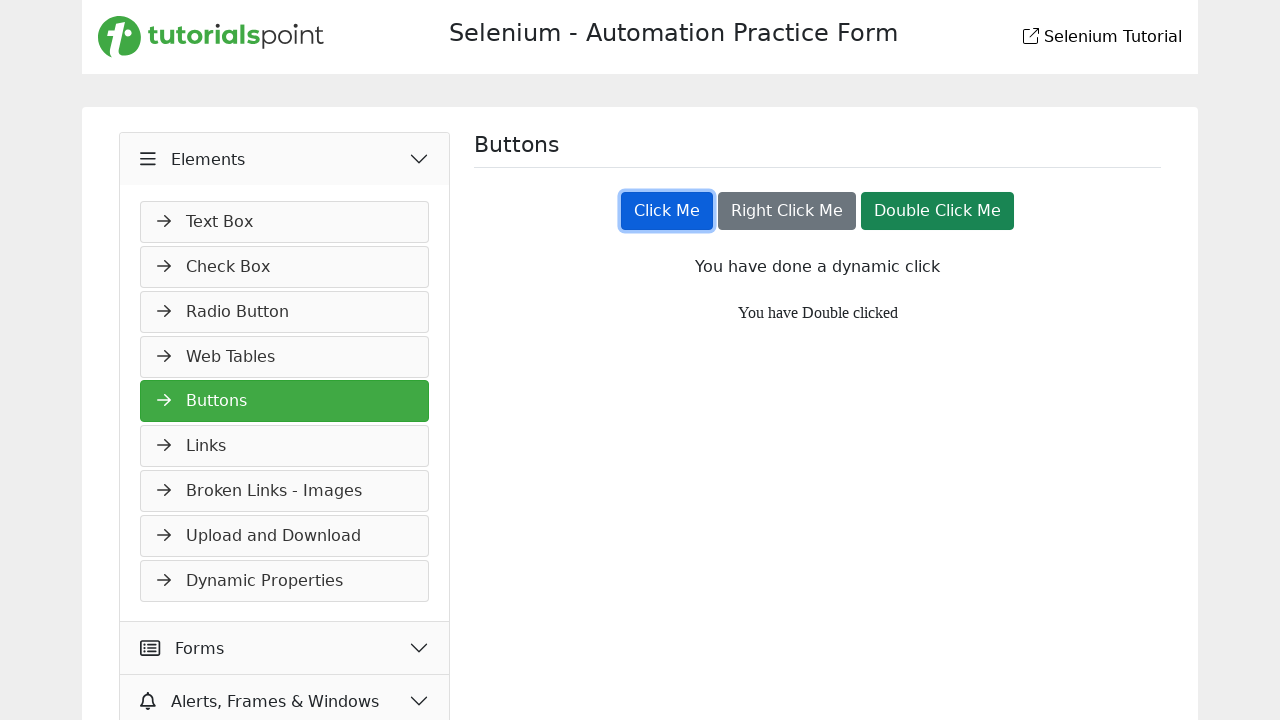

Right clicked on Right Click Me button at (787, 211) on xpath=//button[normalize-space()='Right Click Me']
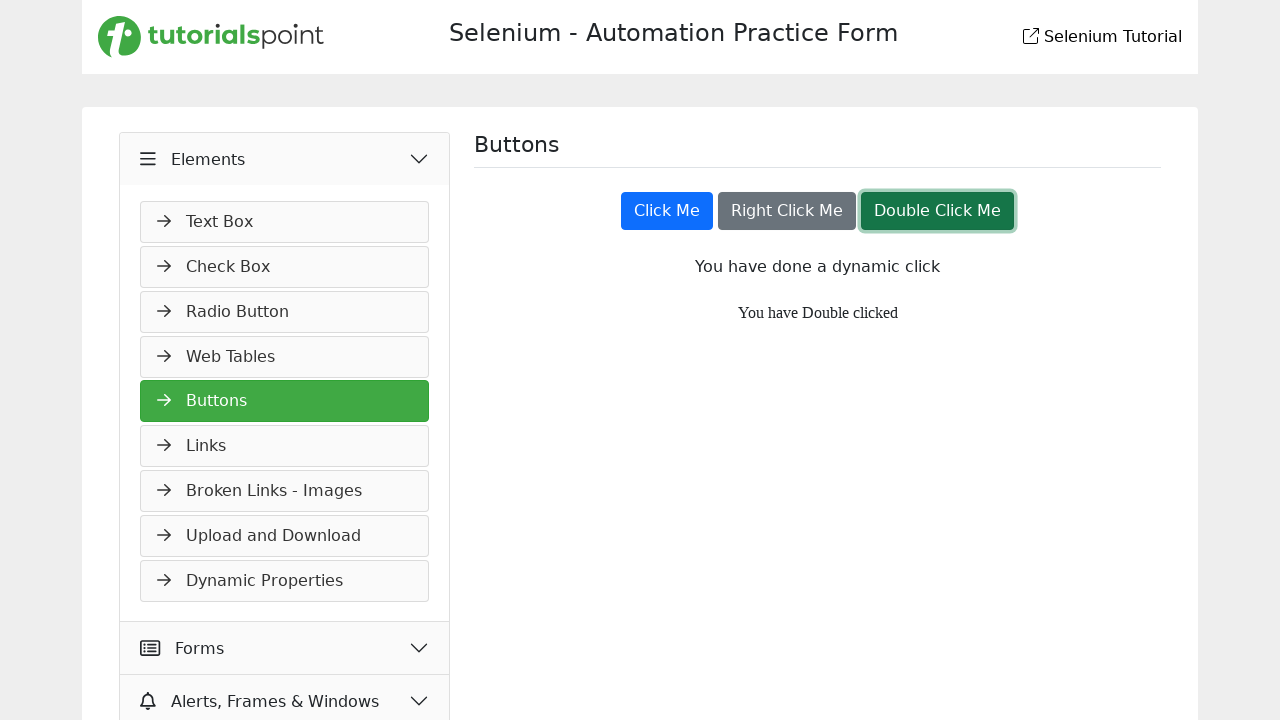

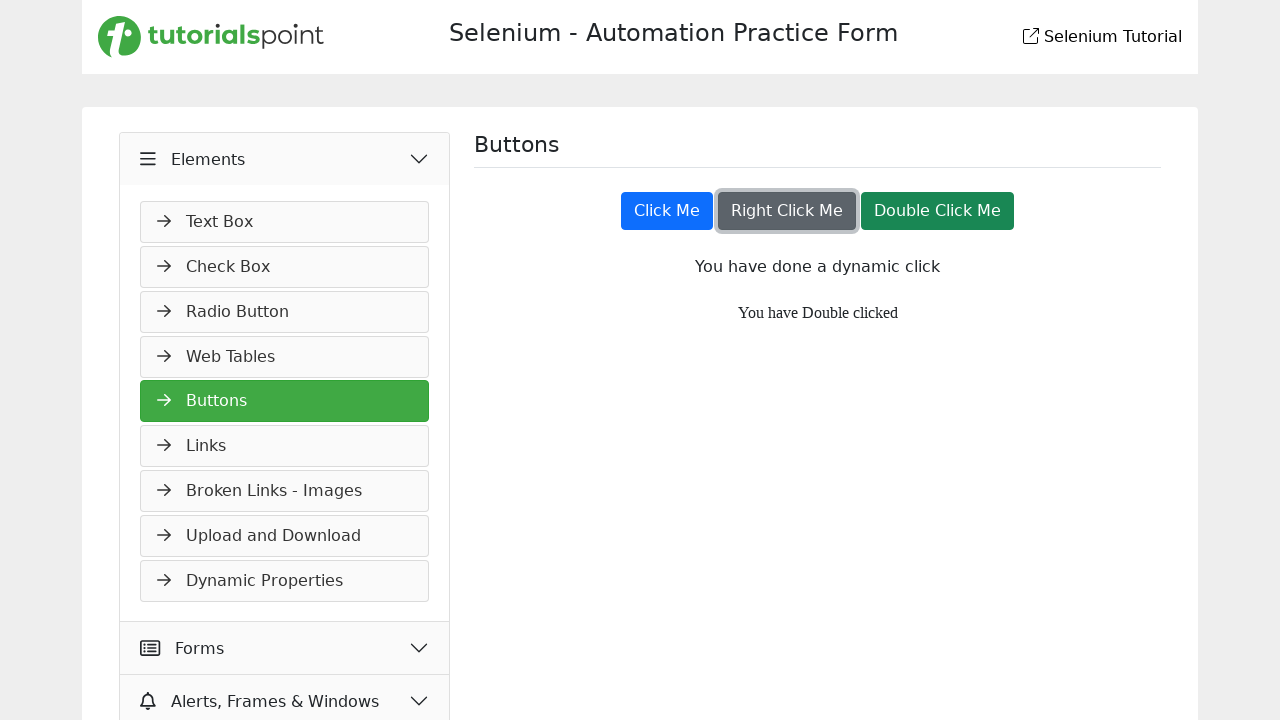